Navigates to the OrangeHRM demo login page and verifies that the Login button is present and visible by checking its CSS properties.

Starting URL: https://opensource-demo.orangehrmlive.com/web/index.php/auth/login

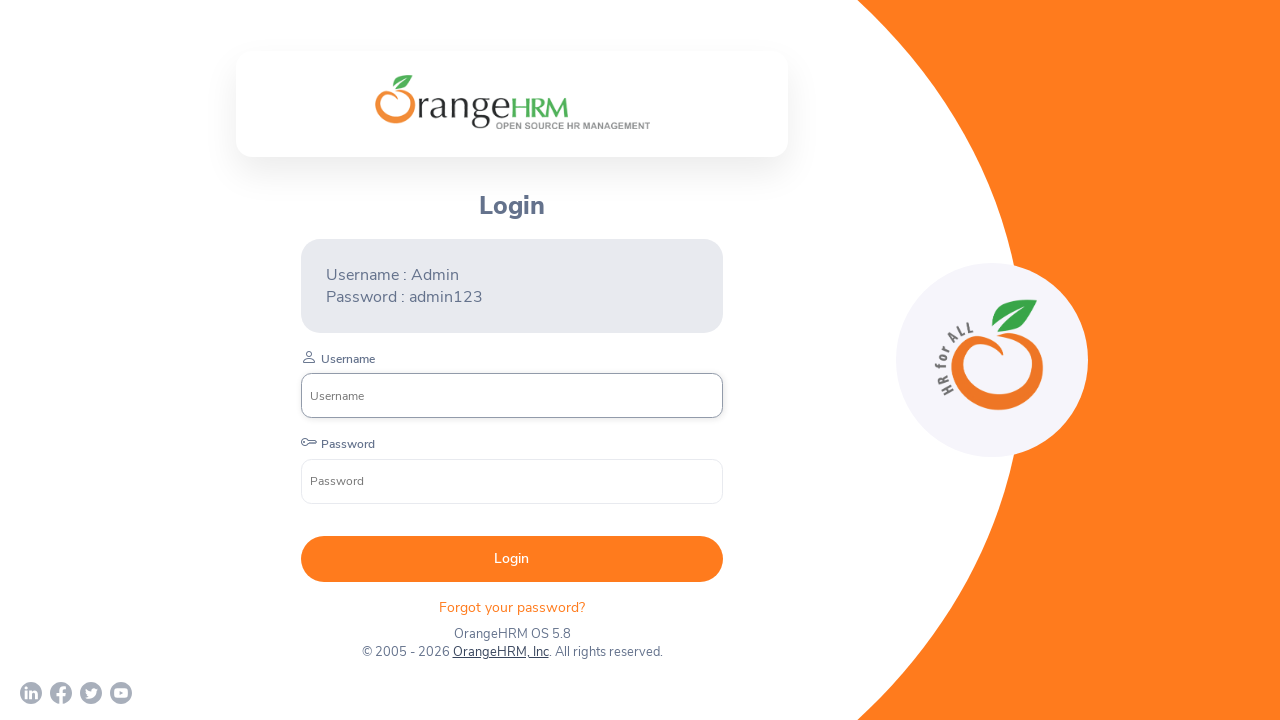

Waited for Login button to become visible on the page
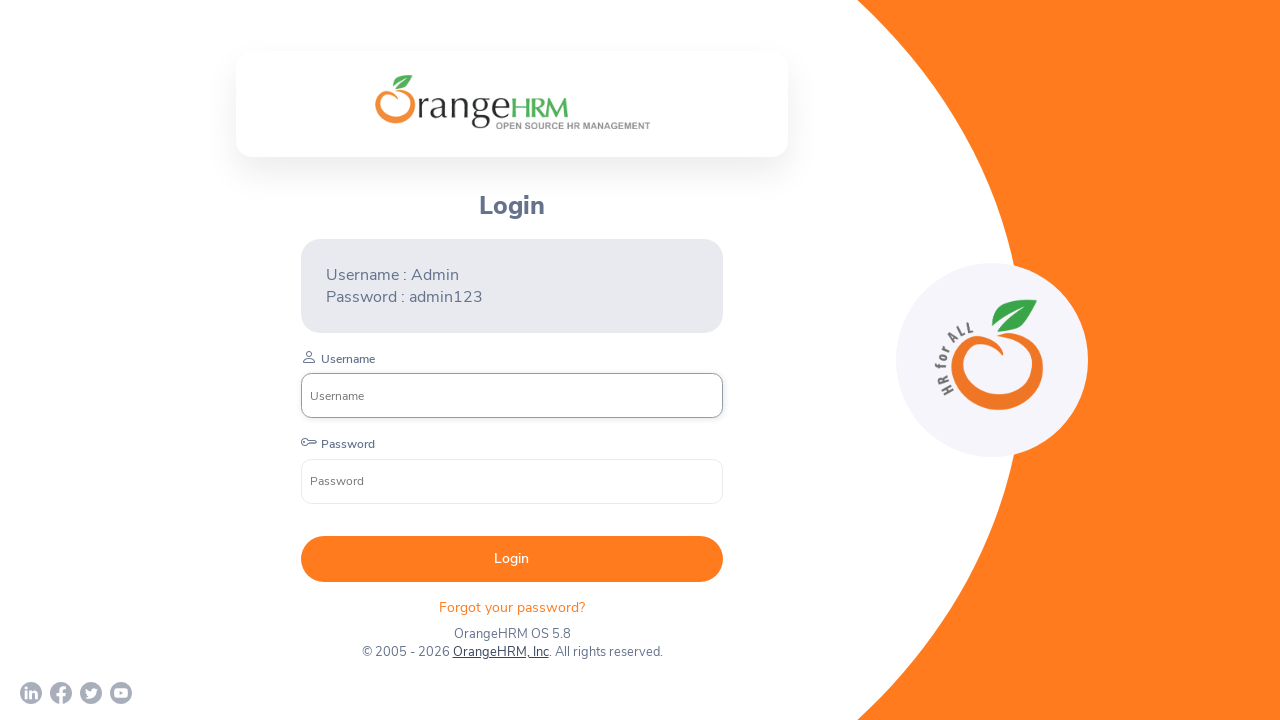

Located the Login button element
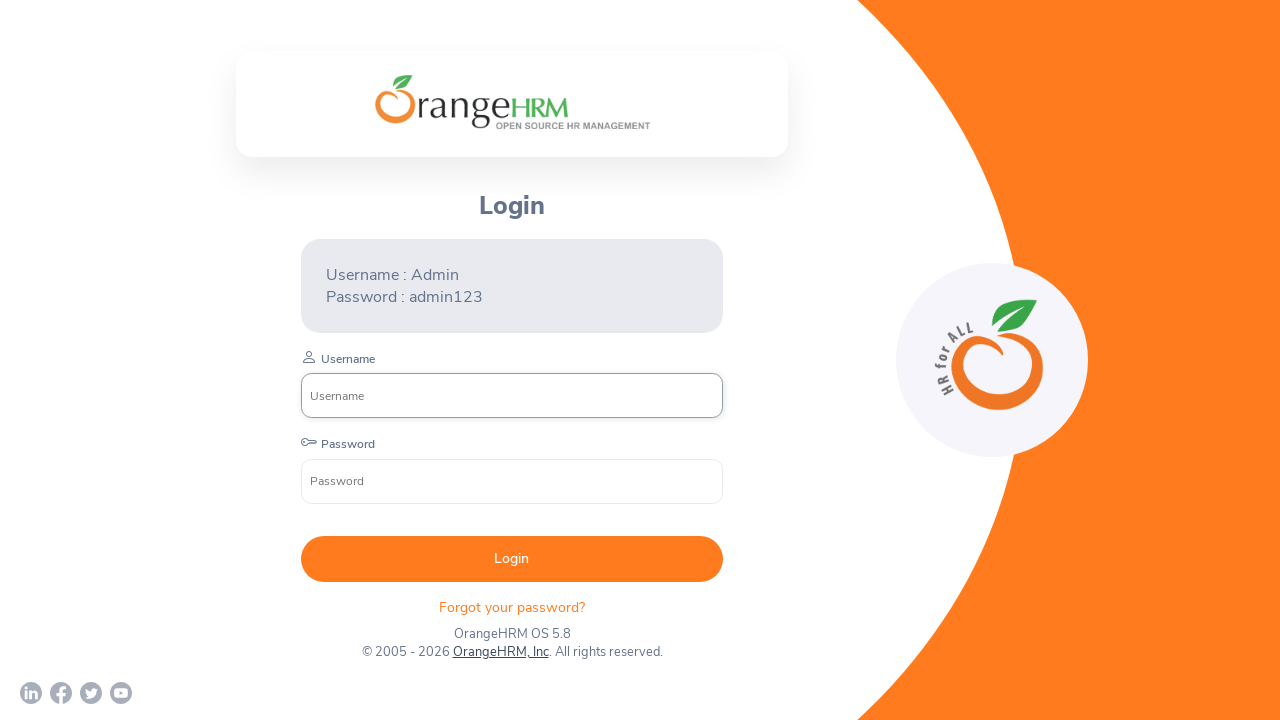

Verified that the Login button is visible and present
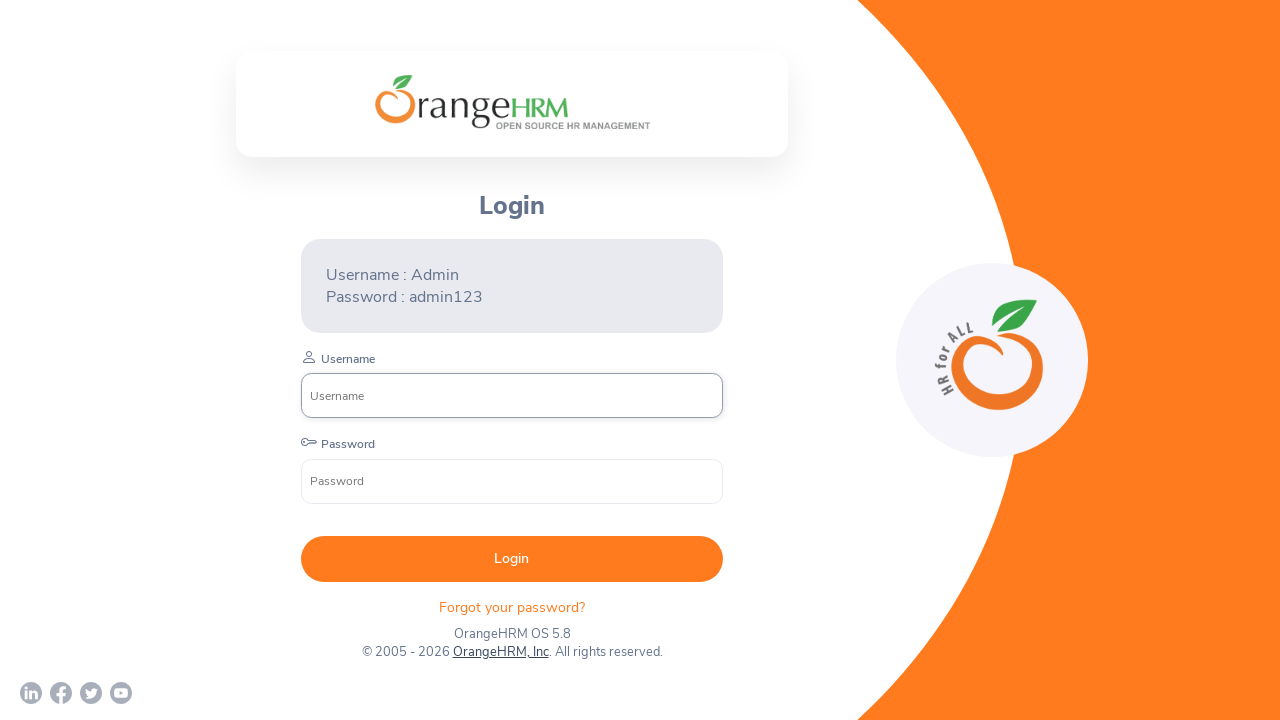

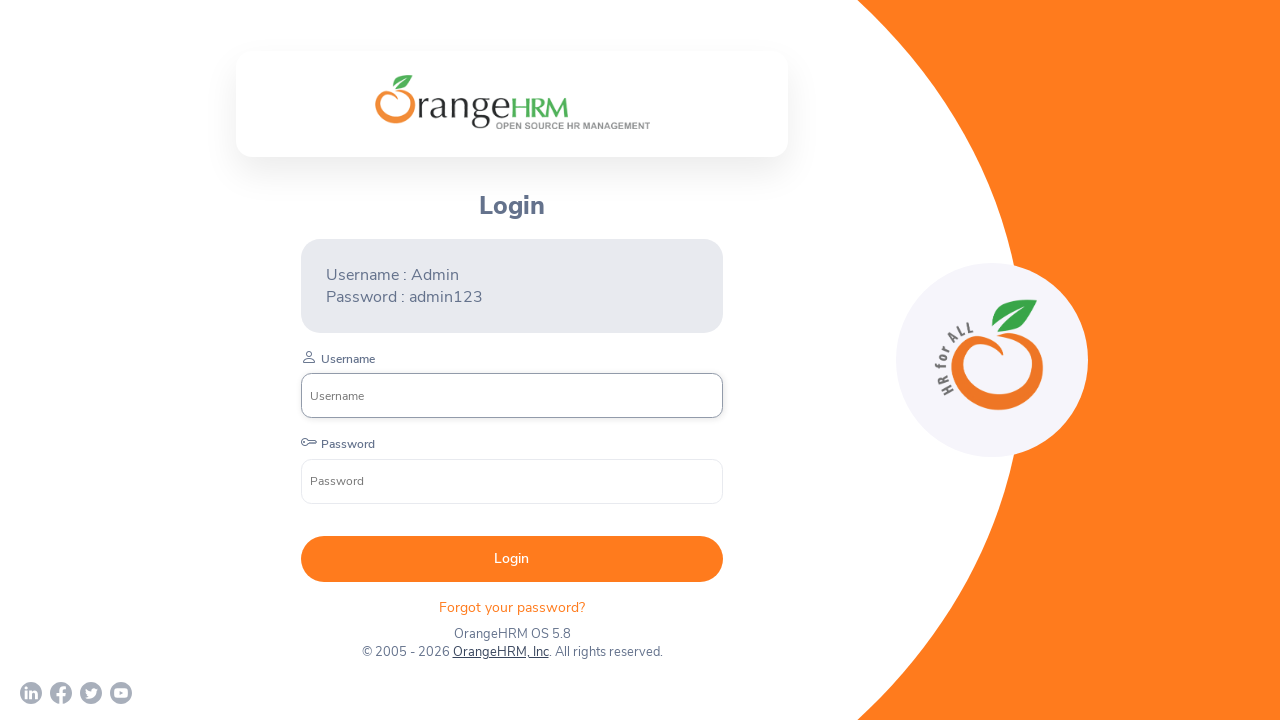